Tests page load delay handling by clicking on Load Delay option which navigates to a slow-loading page, then waiting for and clicking the button.

Starting URL: http://www.uitestingplayground.com/home

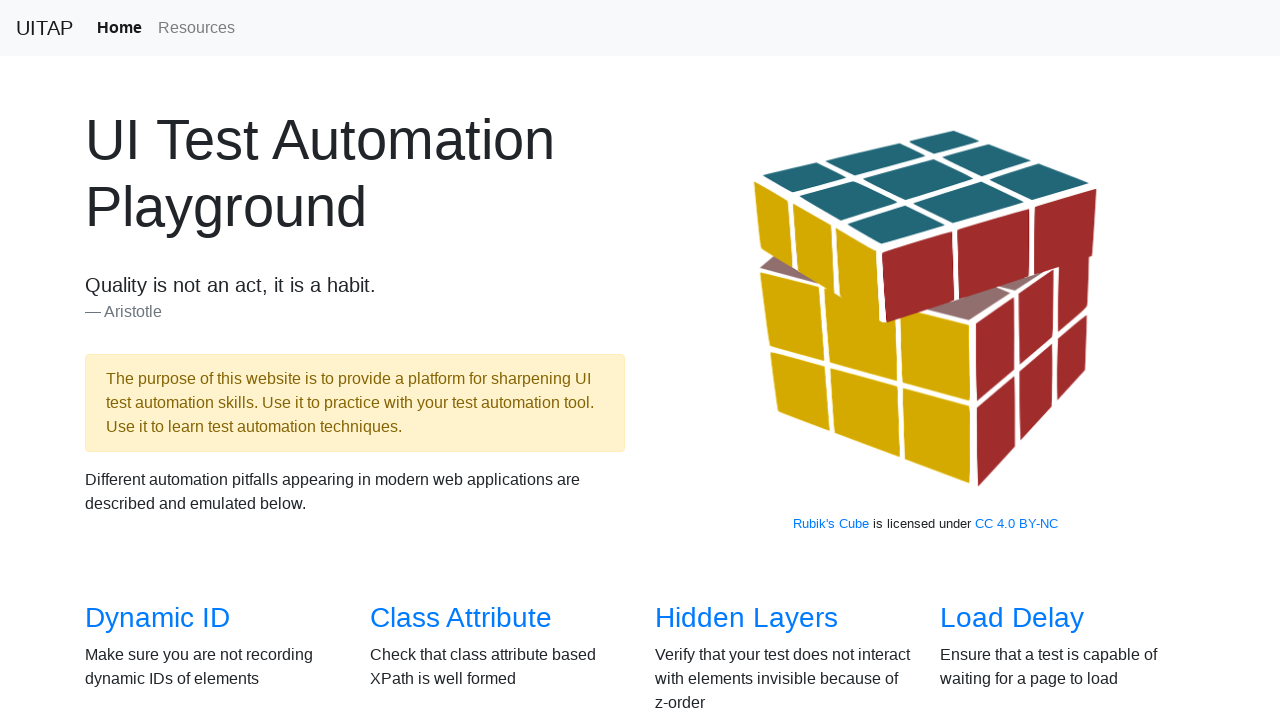

Clicked on 'Load Delay' option in navigation at (1012, 618) on text=Load Delay
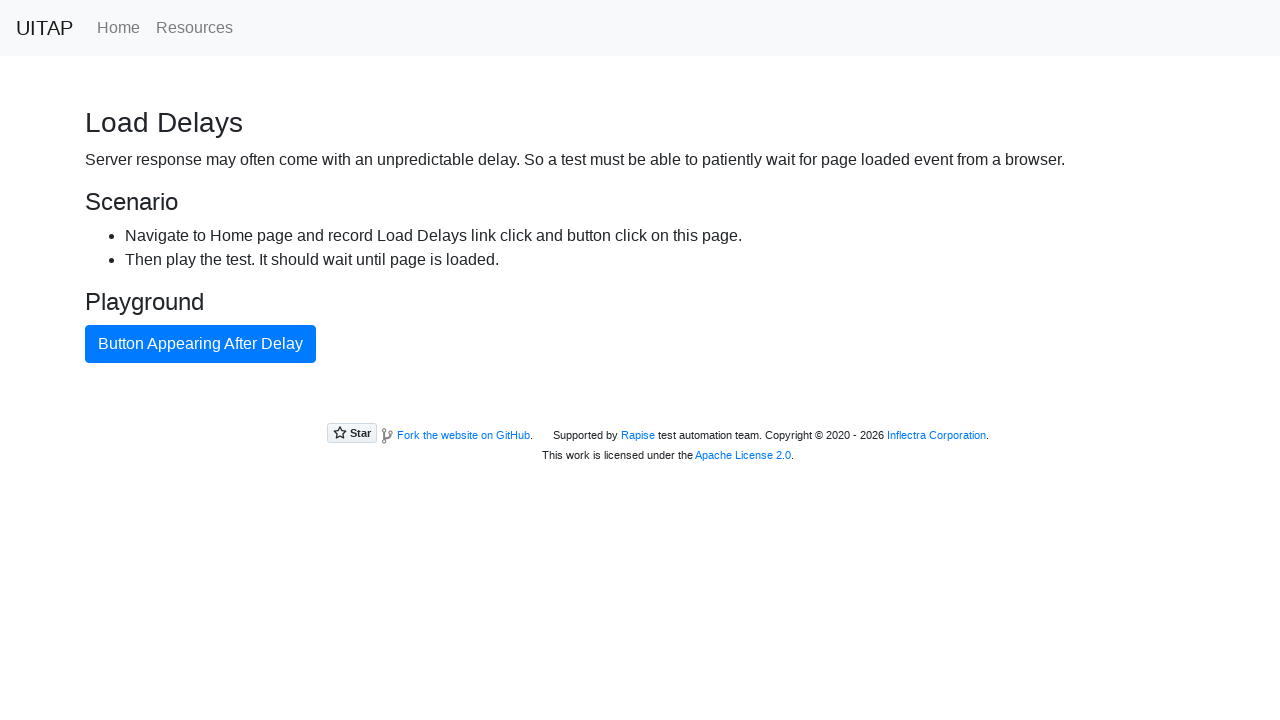

Waited for button 'Button Appearing After Delay' to appear after page load delay
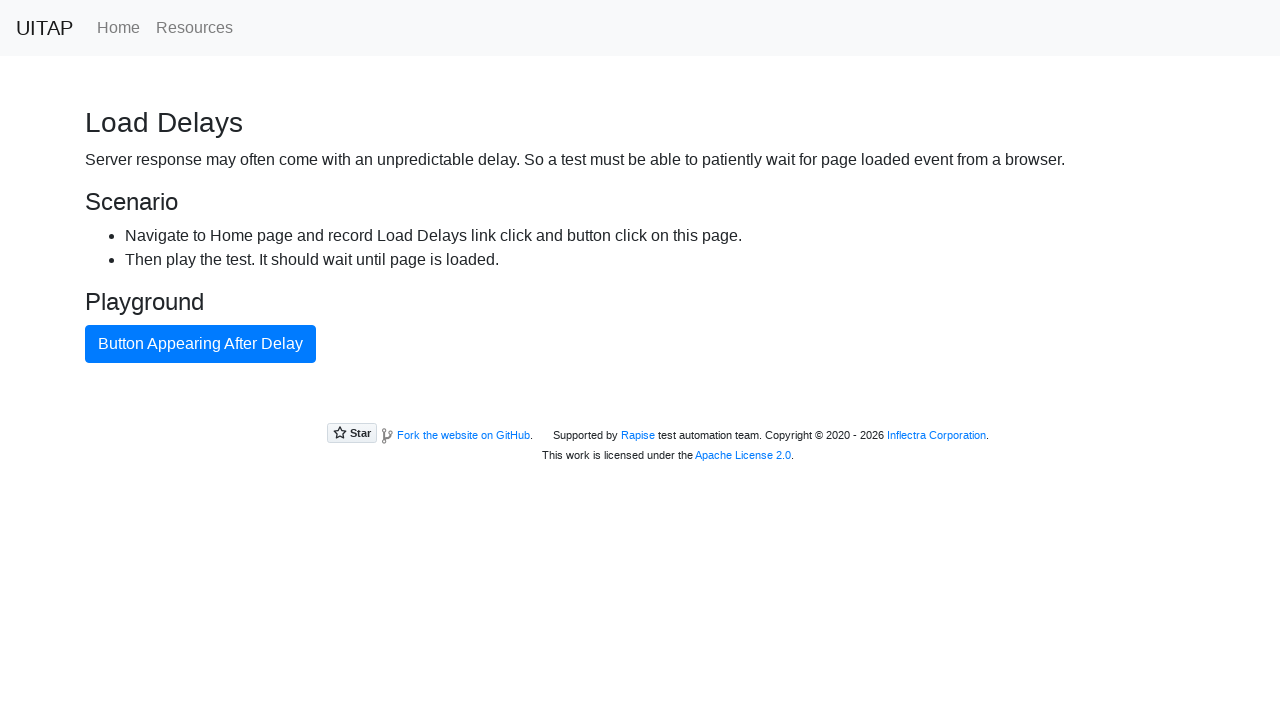

Clicked the 'Button Appearing After Delay' button at (200, 344) on button:has-text('Button Appearing After Delay')
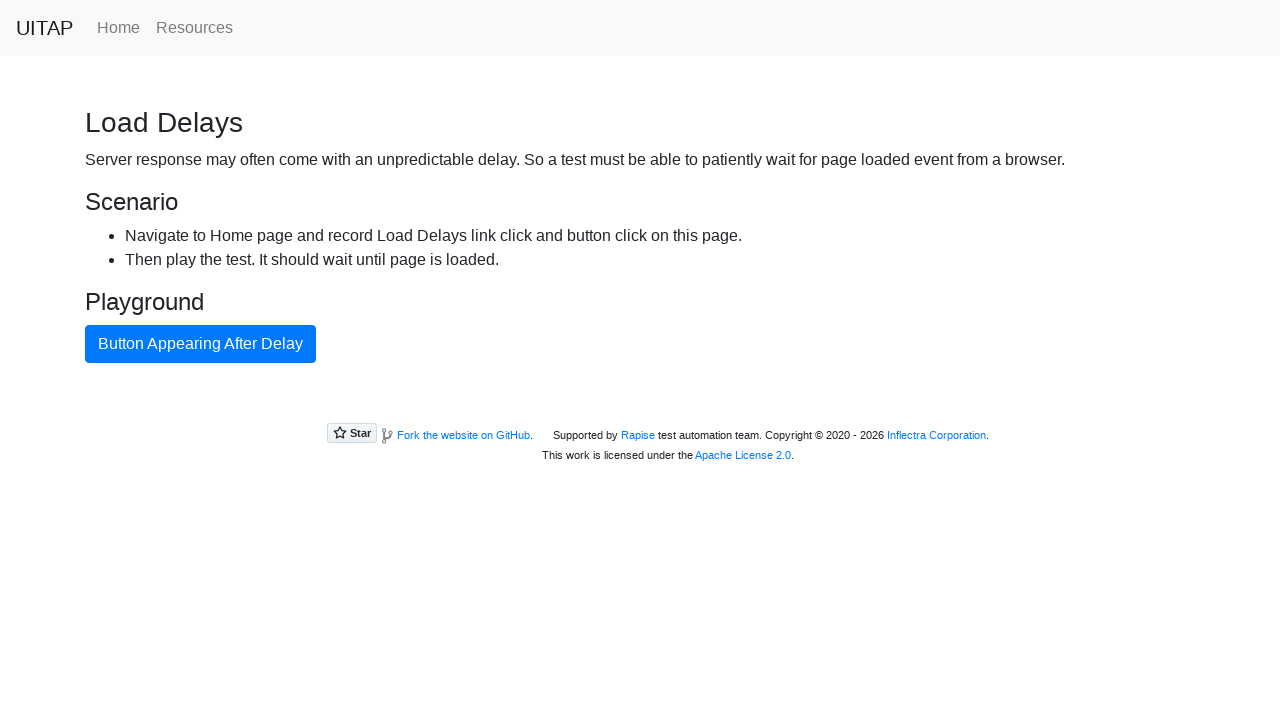

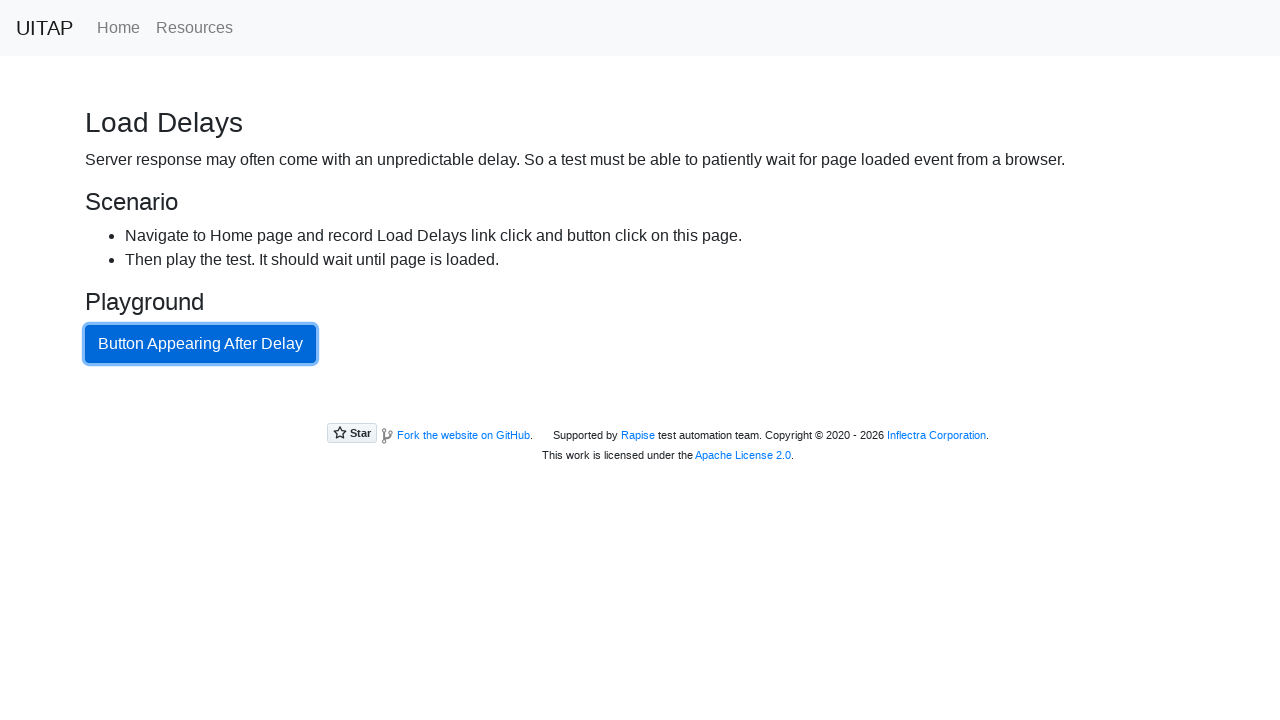